Selects Option 1 from dropdown menu using visible text

Starting URL: https://the-internet.herokuapp.com/dropdown

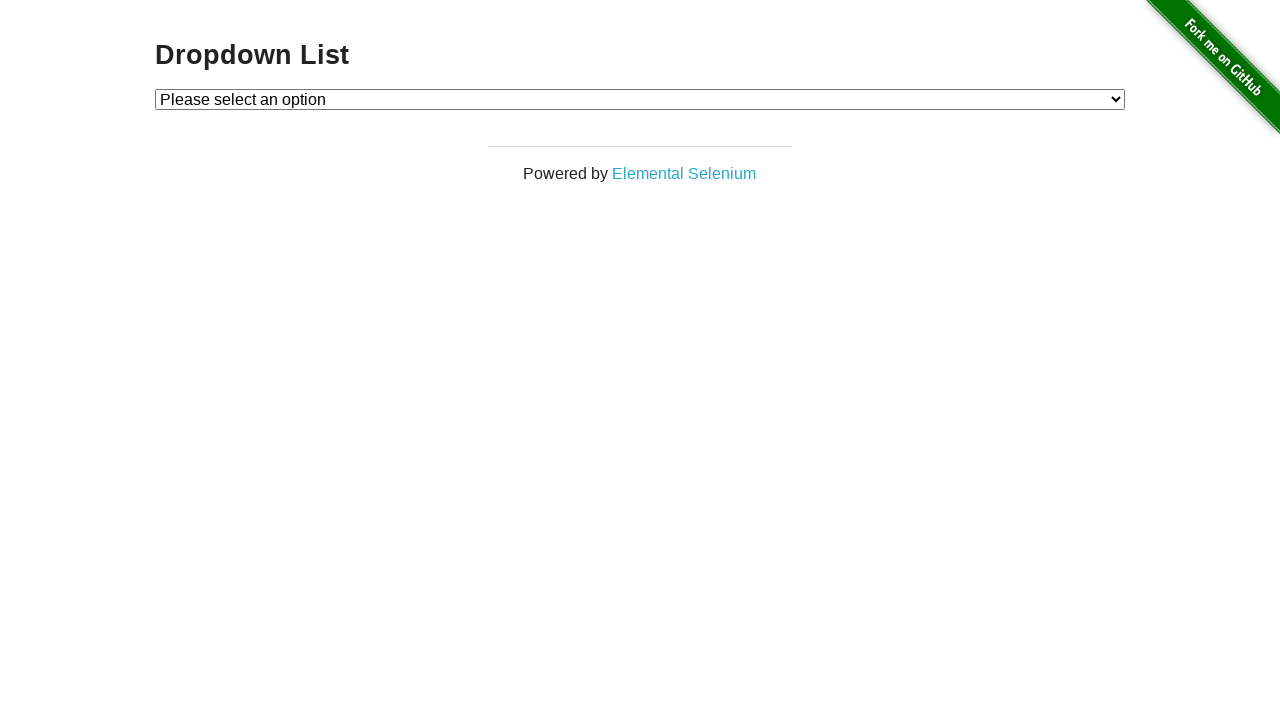

Located dropdown element with id 'dropdown'
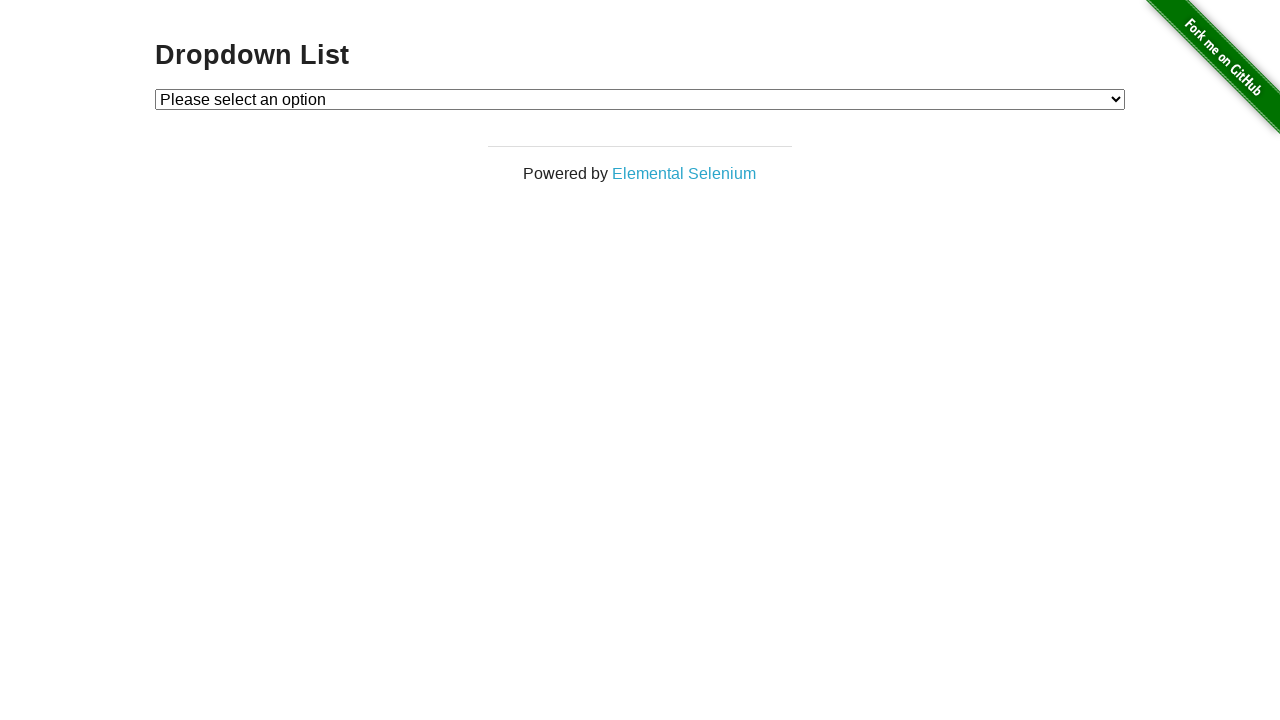

Selected Option 1 from dropdown menu using visible text on select#dropdown
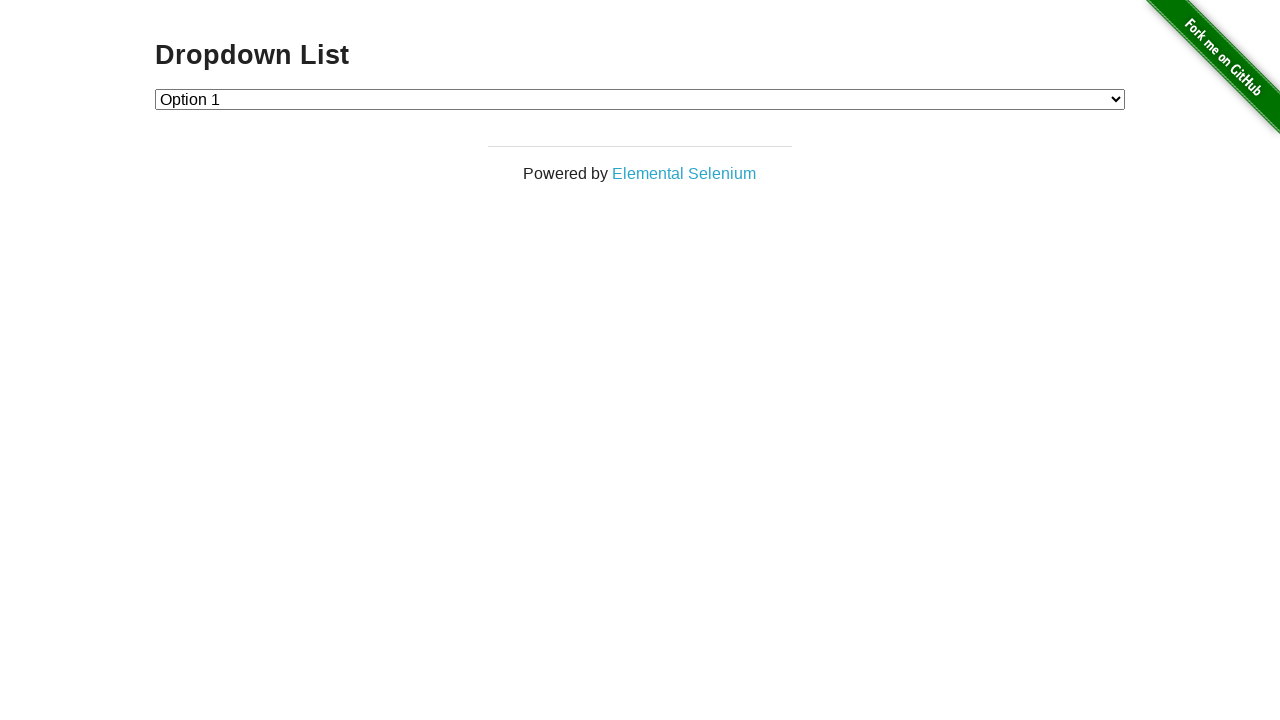

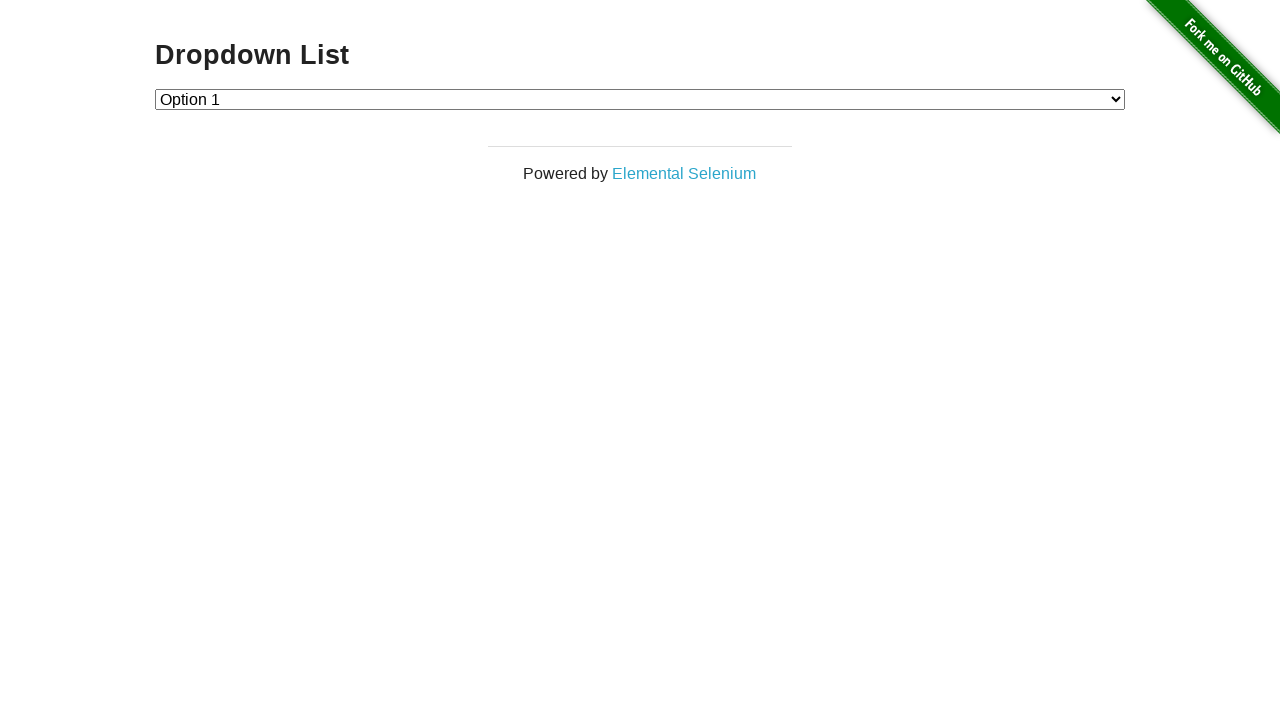